Tests the customer search functionality by navigating to the customers list and searching for existing customers

Starting URL: https://www.globalsqa.com/angularJs-protractor/BankingProject/#/manager

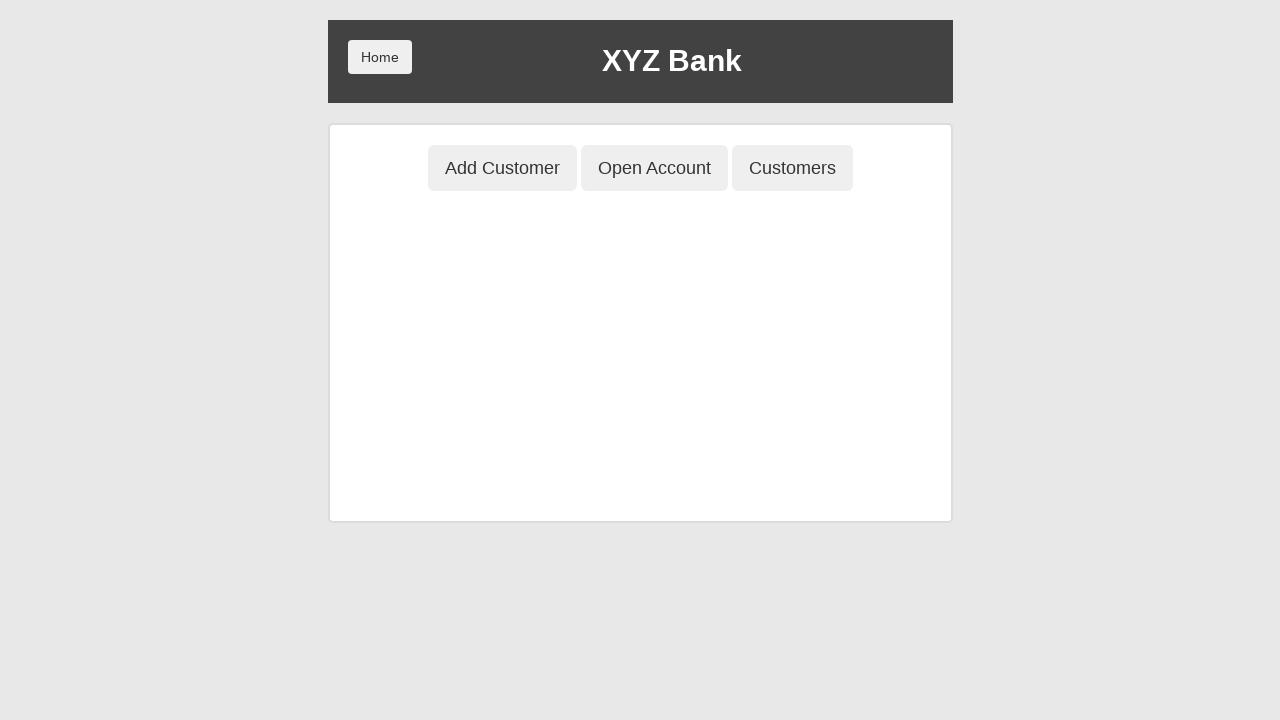

Clicked Customers button to navigate to customers list at (792, 168) on button:has-text('Customers')
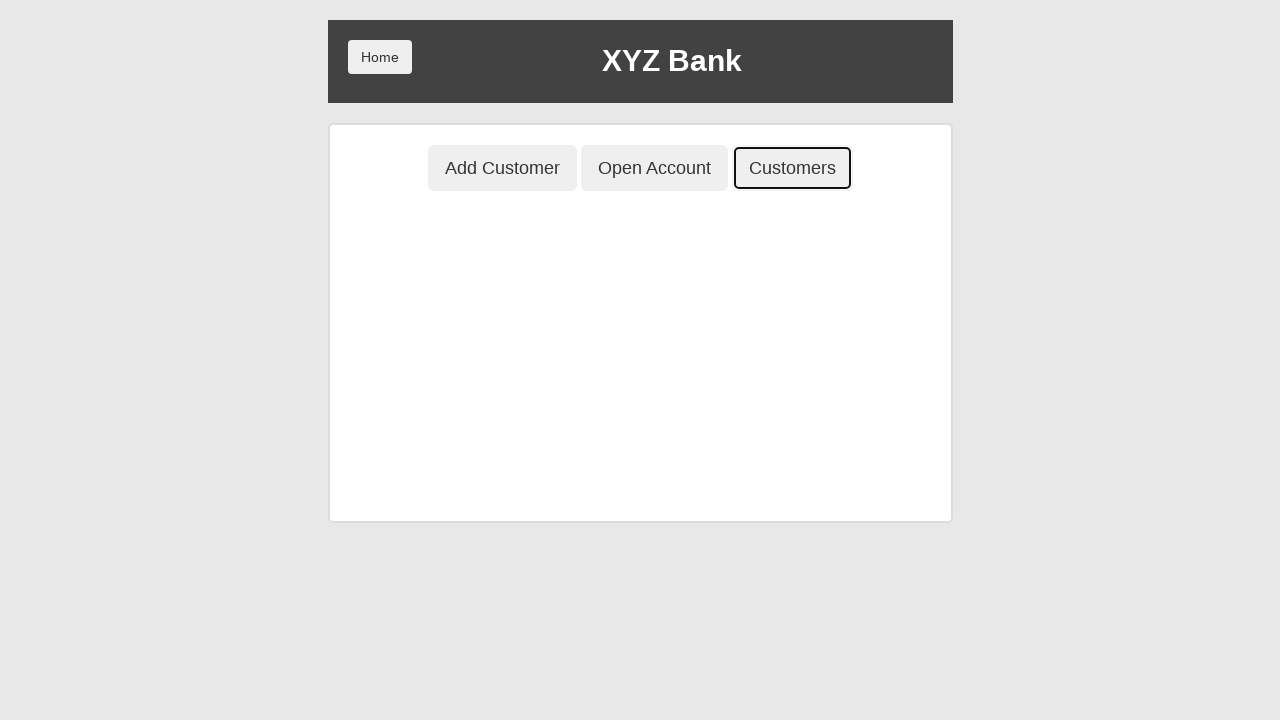

Entered 'Albus' in the search customer field on input[placeholder='Search Customer']
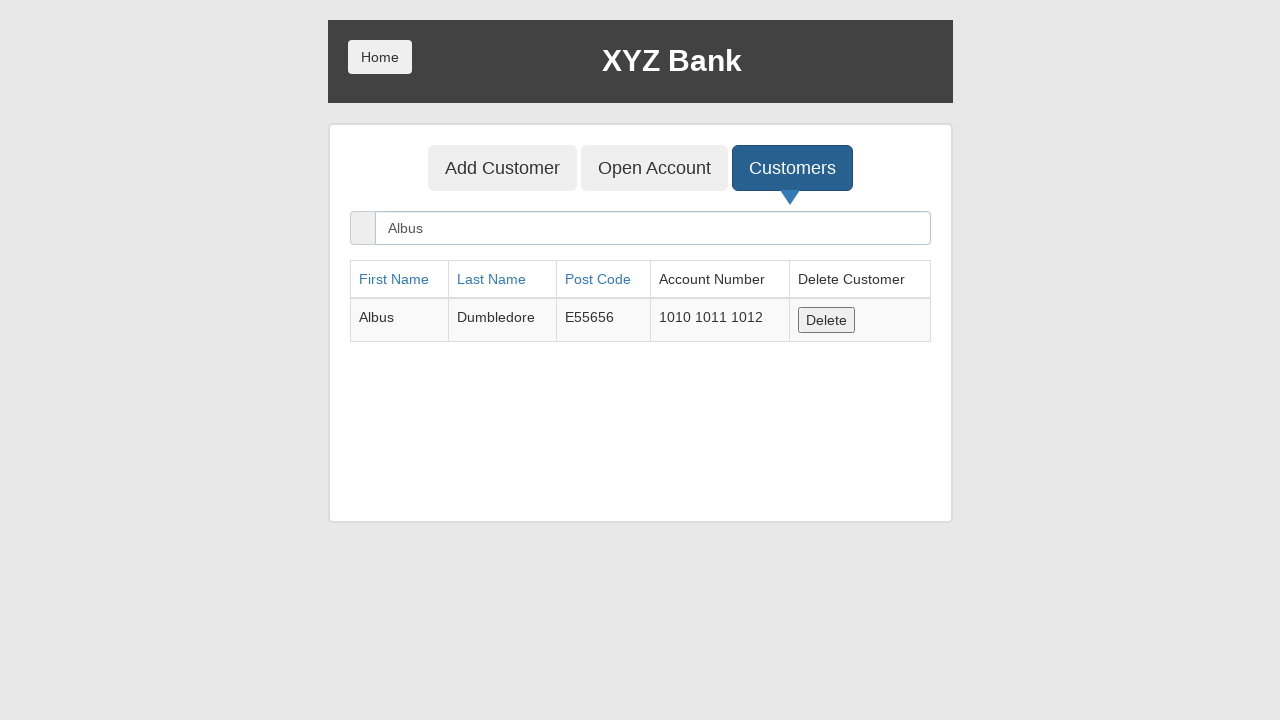

Search results loaded and customer 'Albus' is displayed in table
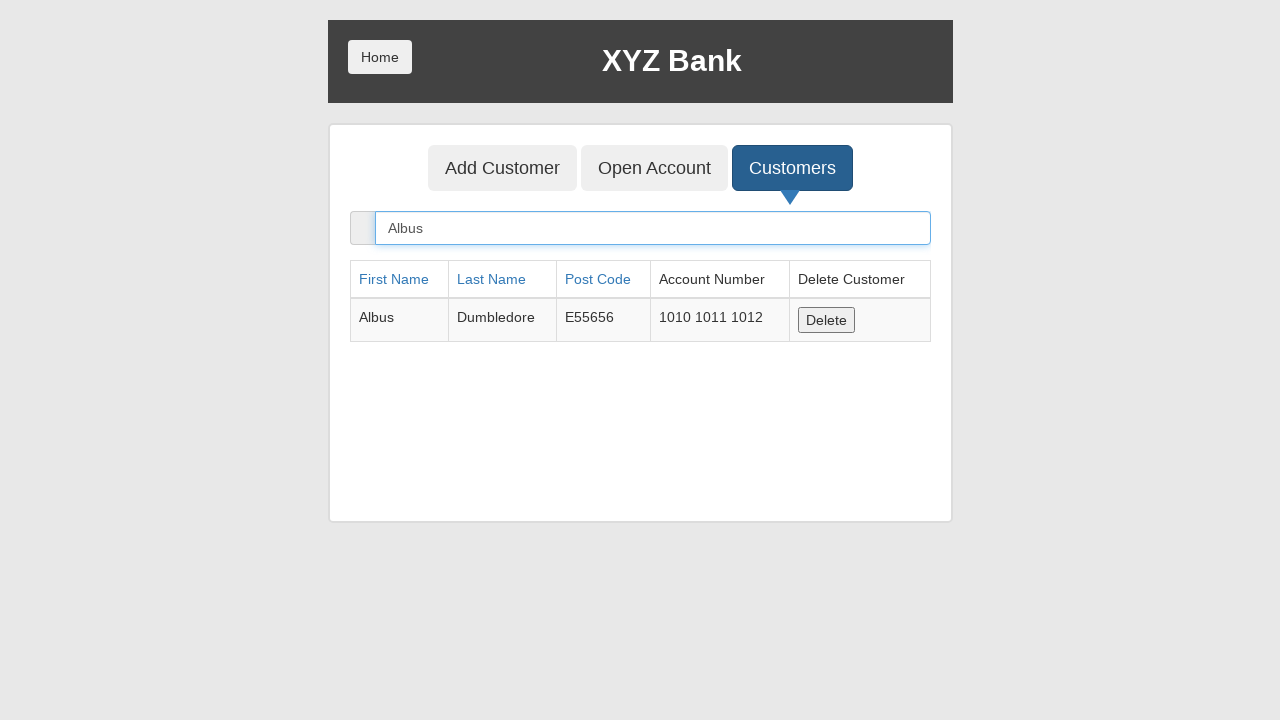

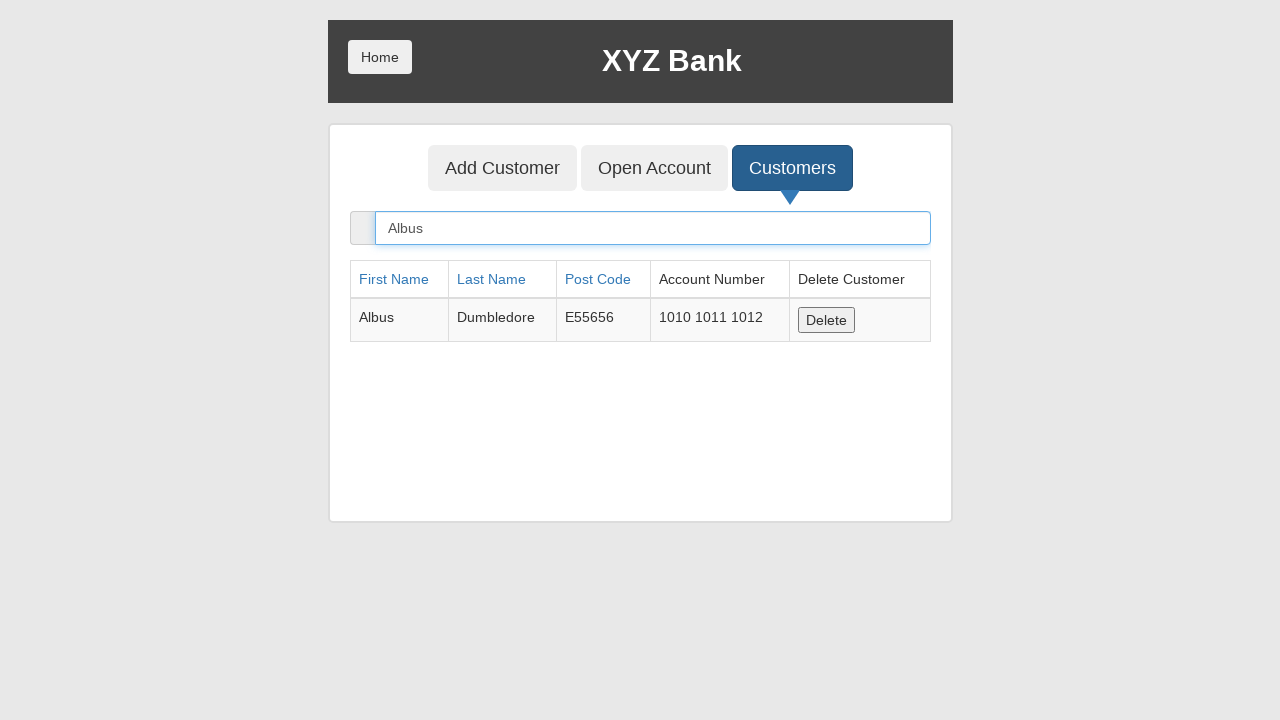